Tests navigation to a product category page by hovering over the main category menu to reveal dropdown, clicking on a subcategory, and then navigating through paginated product listings to verify products are displayed.

Starting URL: https://www.jimatbiz.com

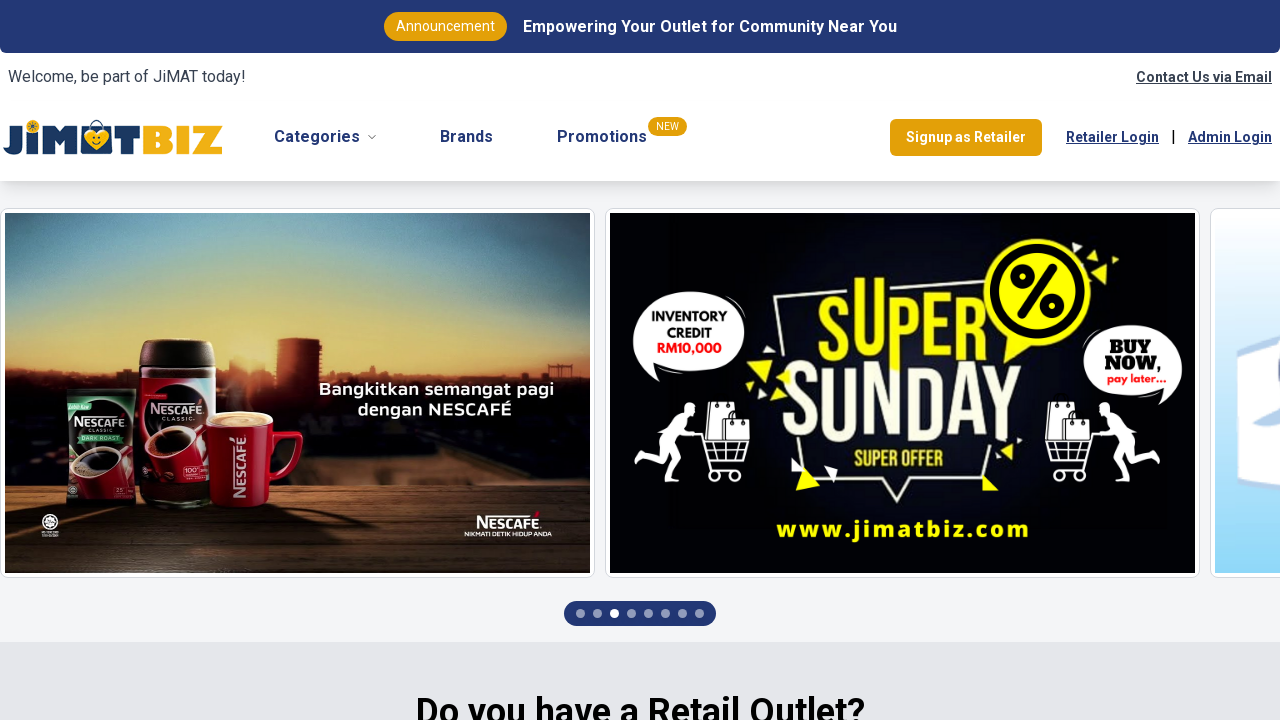

Hovered over main category menu to reveal dropdown at (317, 137) on xpath=//html/body/nav/nav/div/div[3]/ul[1]/li[1]/div[1]/div
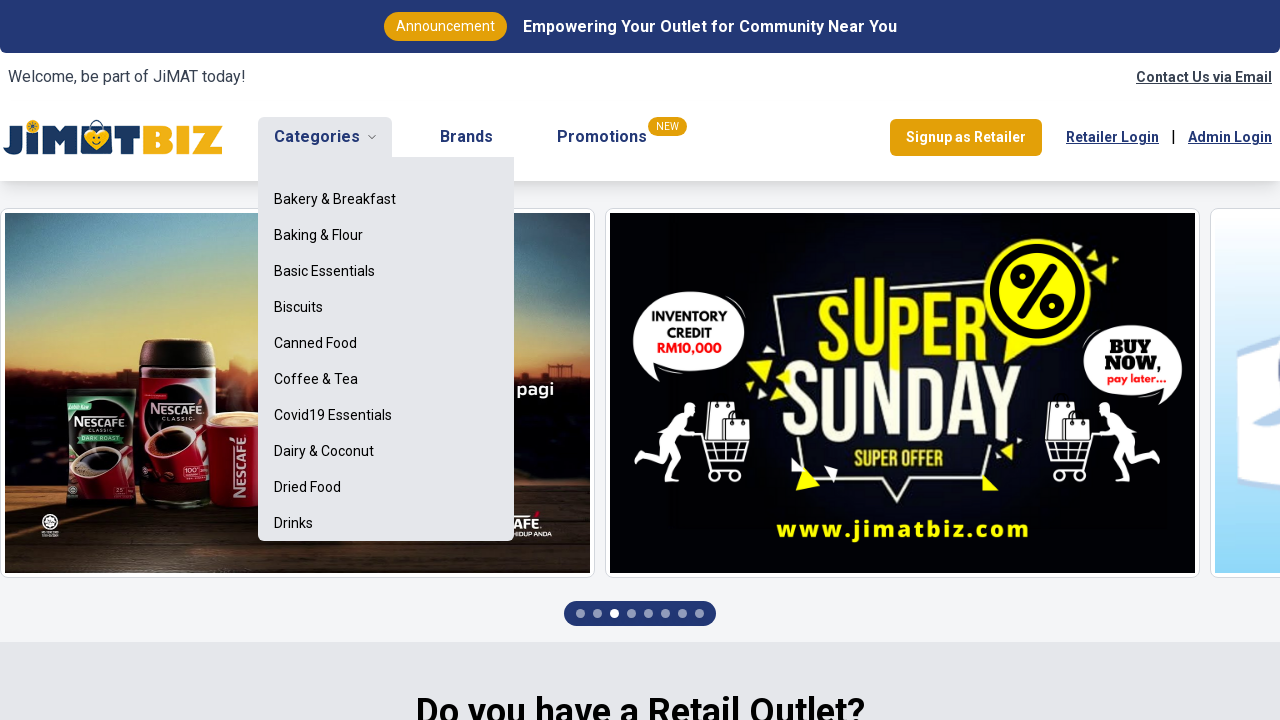

Waited for dropdown menu animation to complete
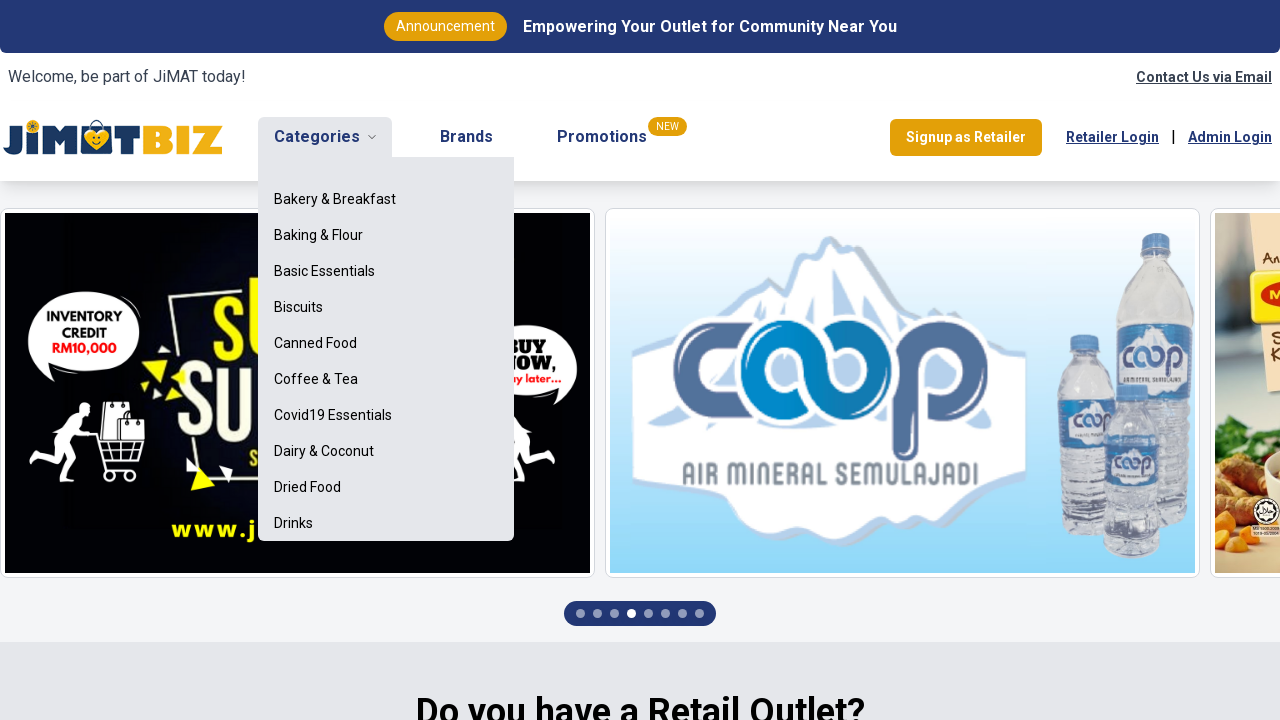

Clicked on Bakery & Breakfast subcategory from dropdown menu at (386, 199) on xpath=//html/body/nav/nav/div/div[3]/ul[1]/li[1]/div[2]/div/a[1]
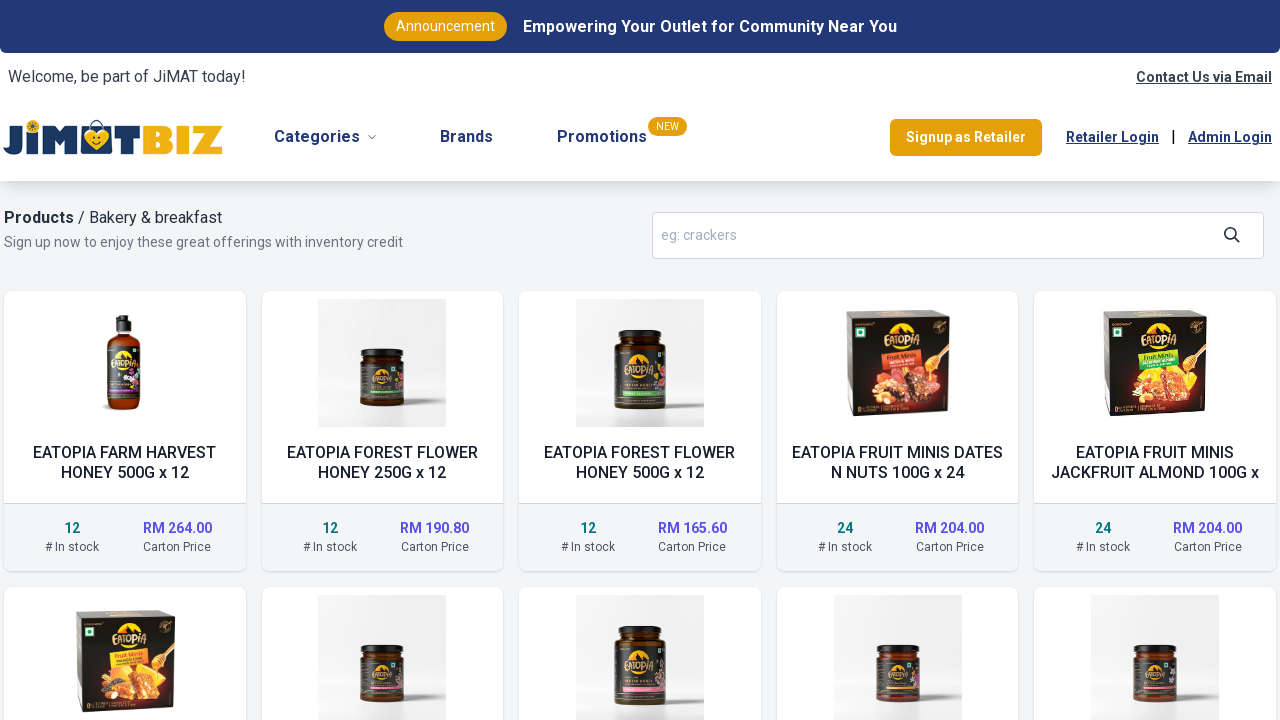

Product listing page loaded and first product heading is visible
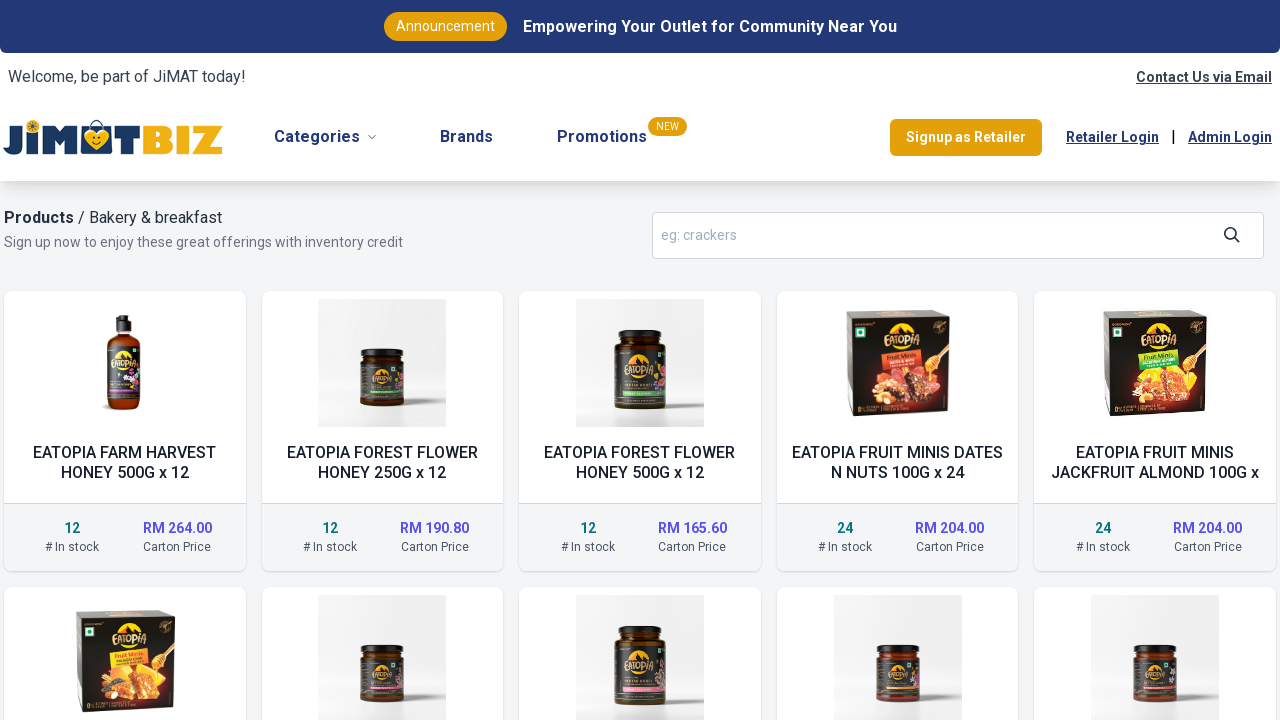

Verified first product image is visible
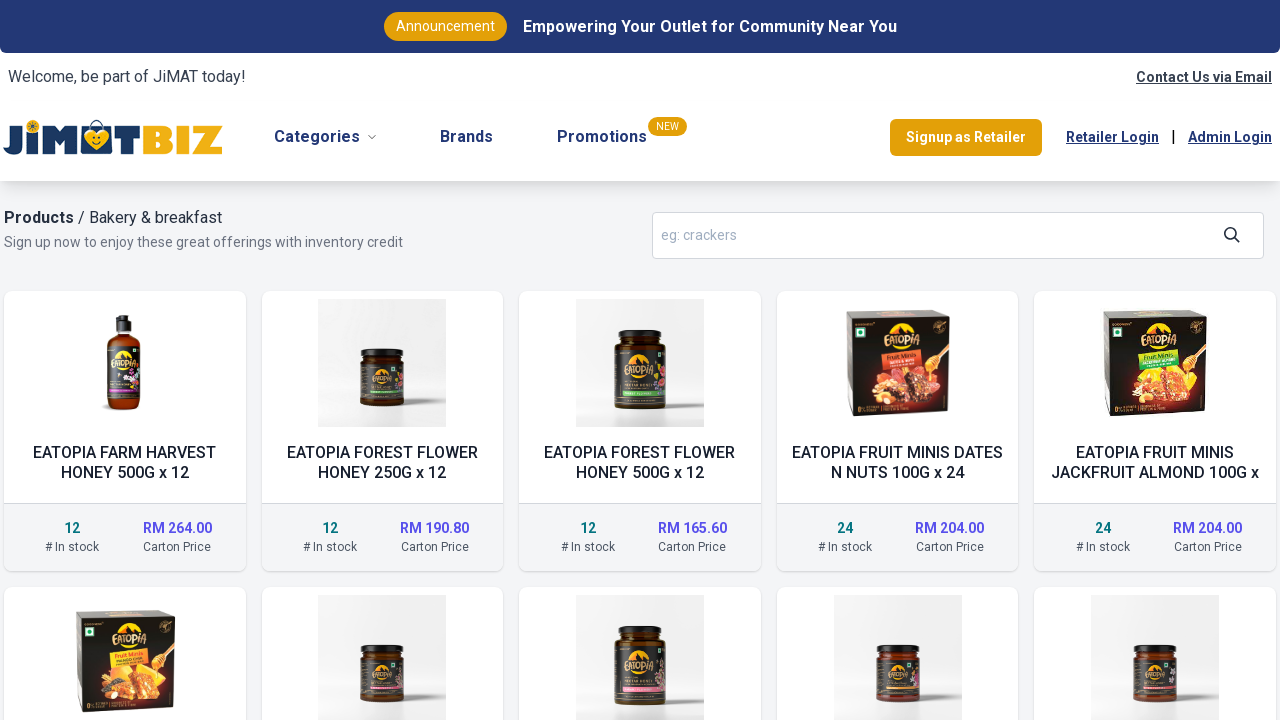

Verified first product stock information is visible
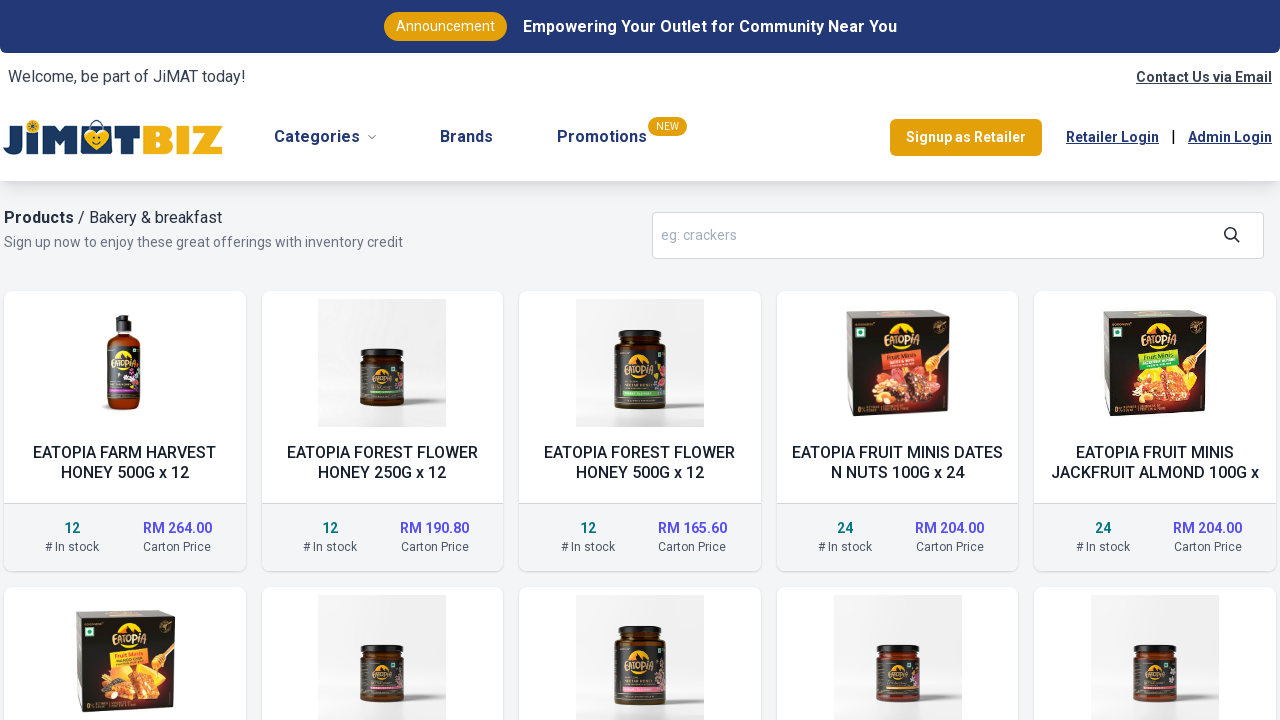

Verified first product price is visible
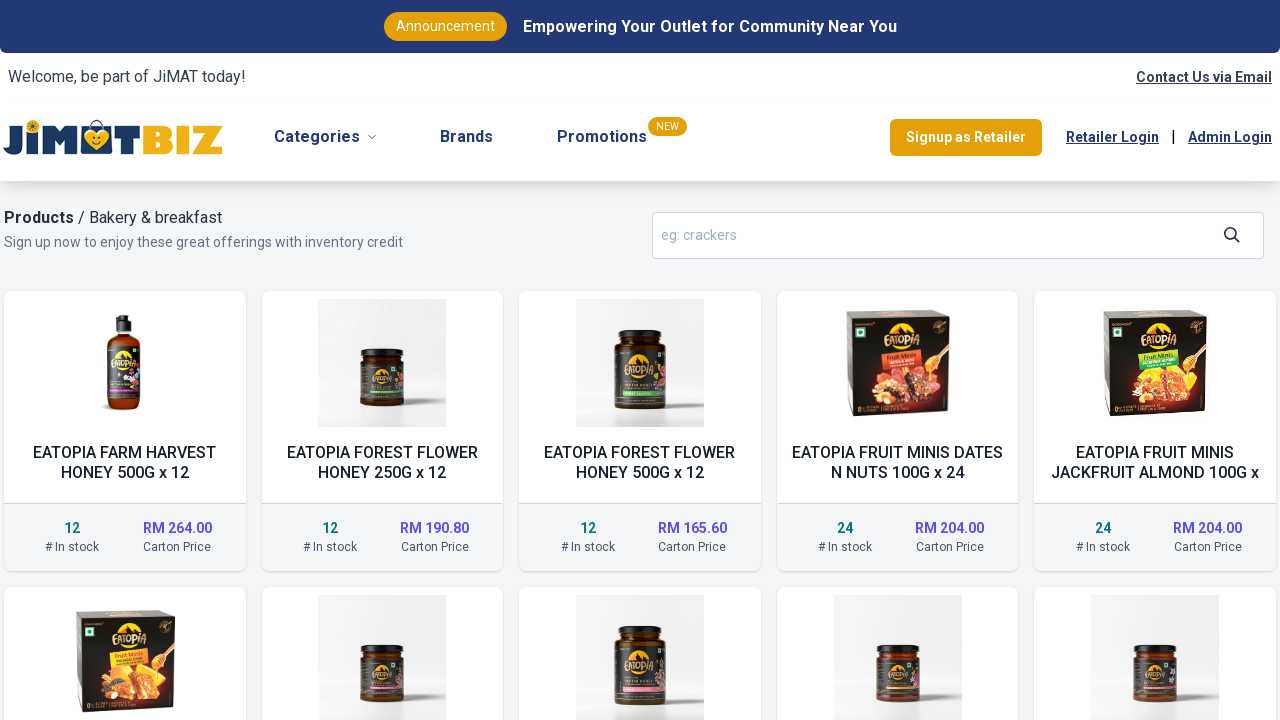

Clicked next page button to navigate to second page of products at (1064, 360) on xpath=//html/body/main/div[2]/div/div[3]/div/div[2]/nav/ul/li[2]/a
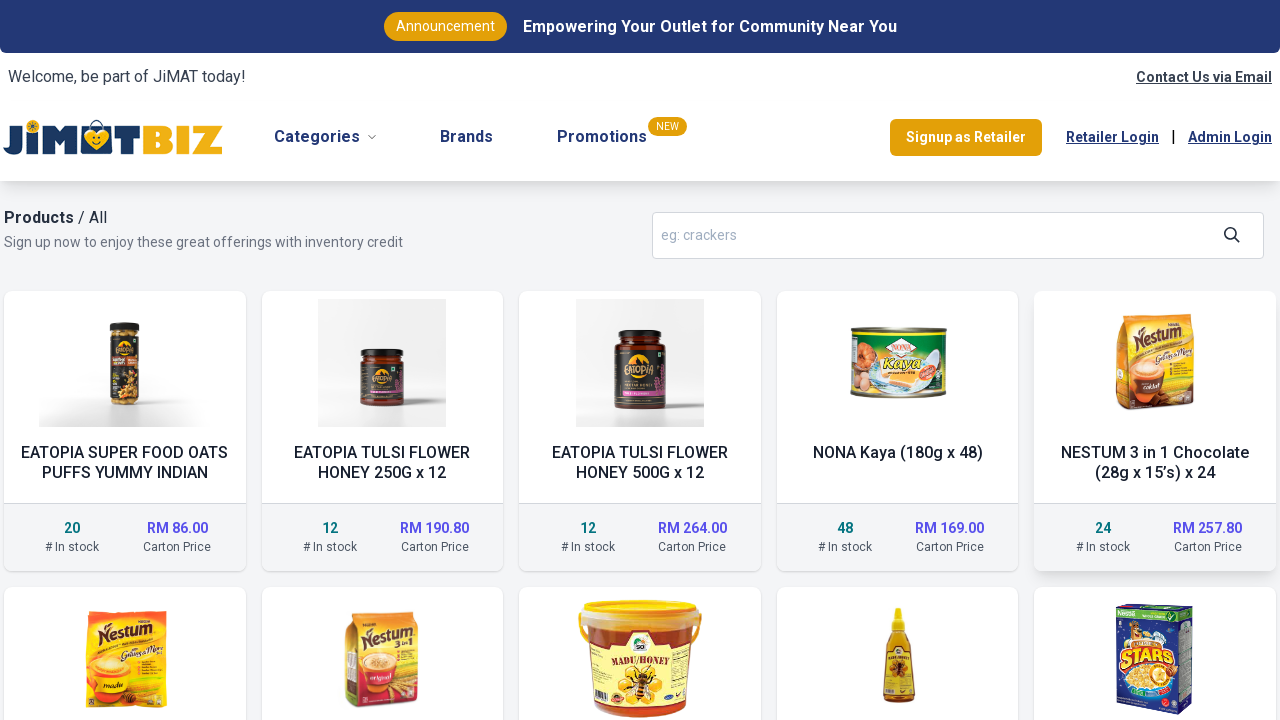

Second page of products loaded successfully
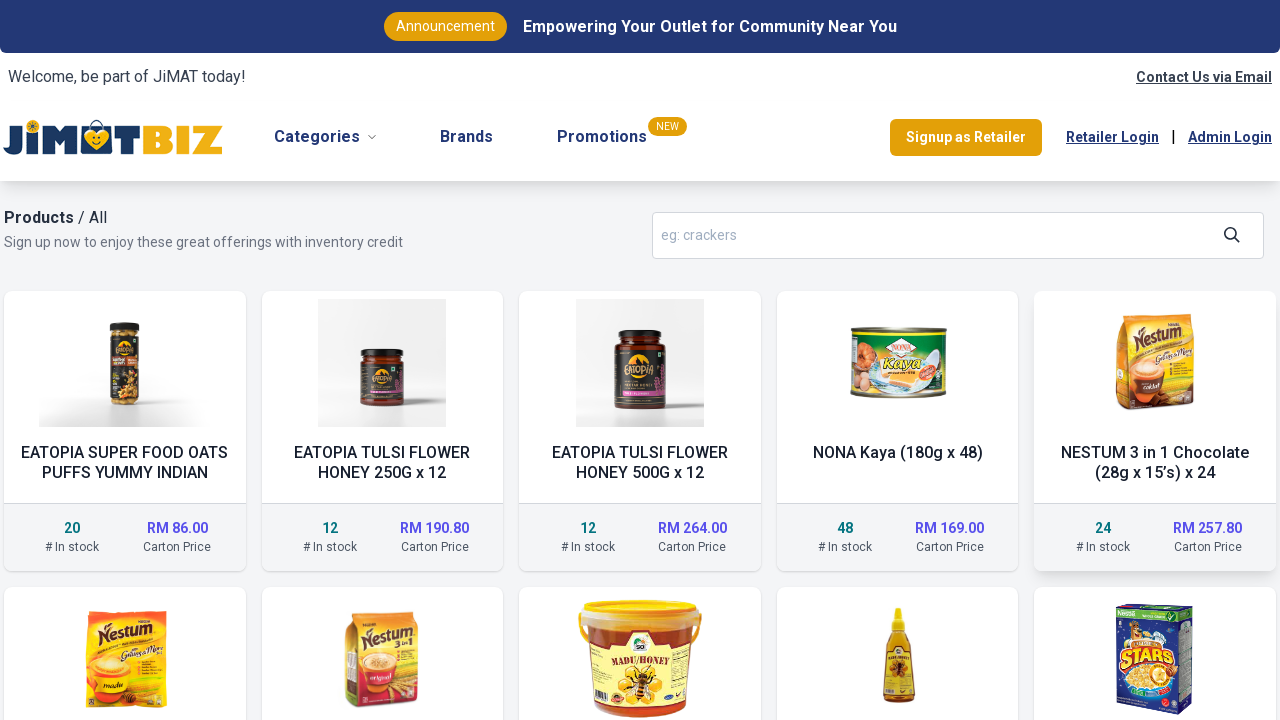

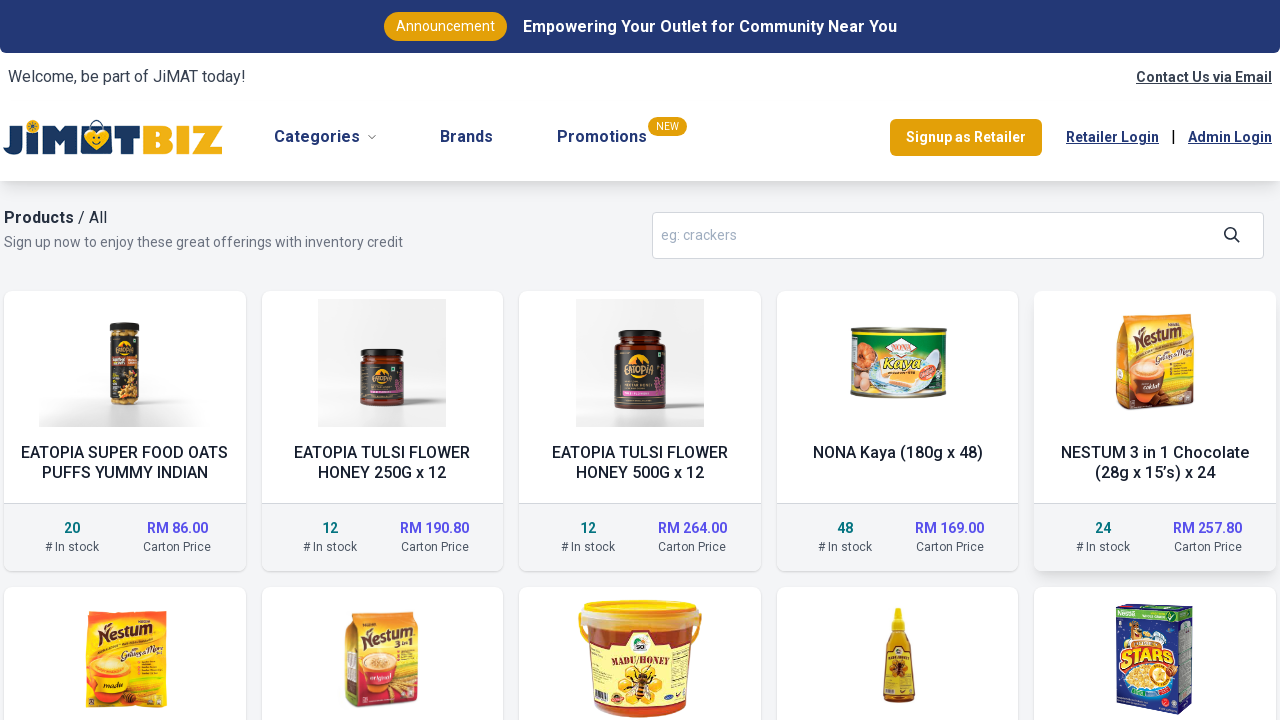